Tests that the todo counter displays the correct number of items

Starting URL: https://demo.playwright.dev/todomvc

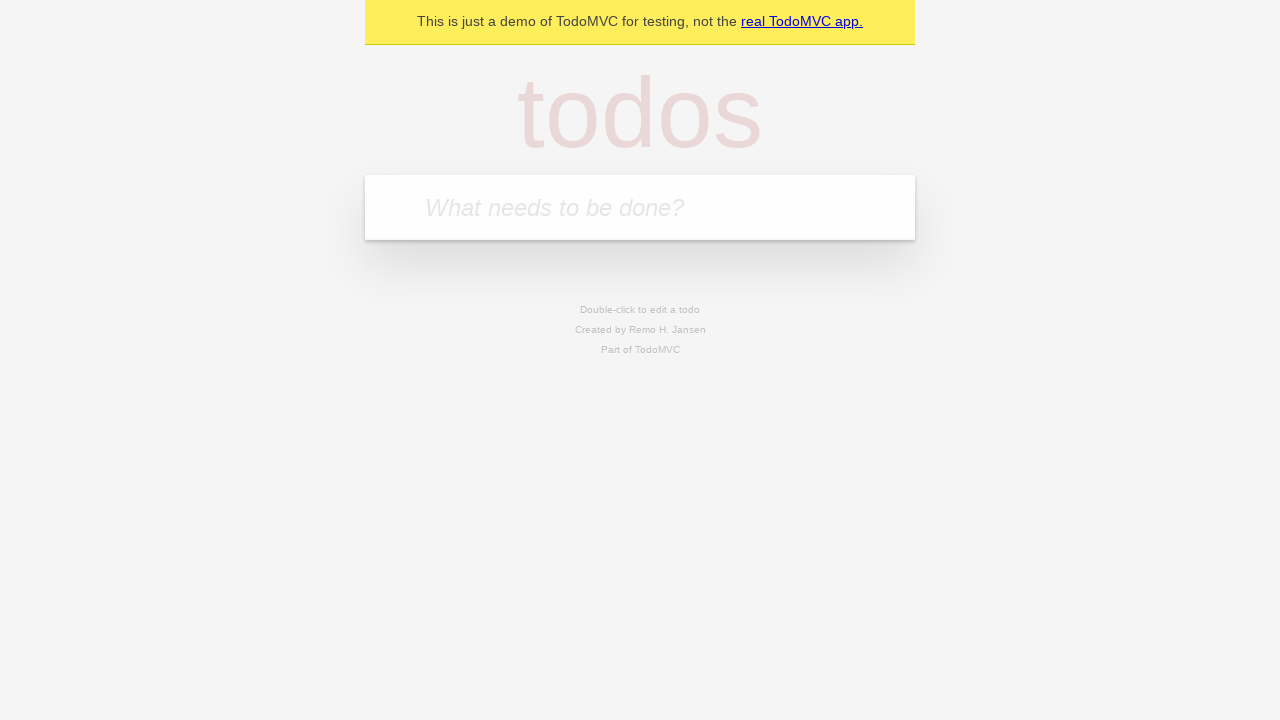

Filled new todo field with 'buy some cheese' on .new-todo
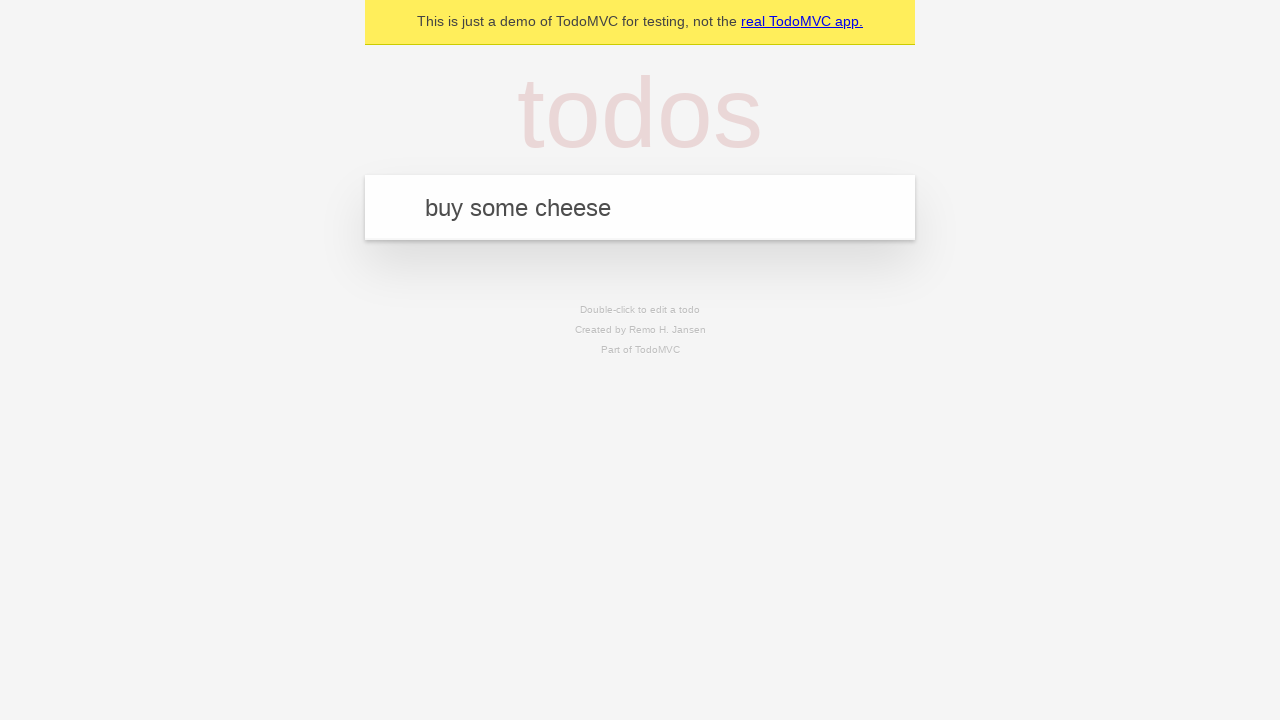

Pressed Enter to add first todo item on .new-todo
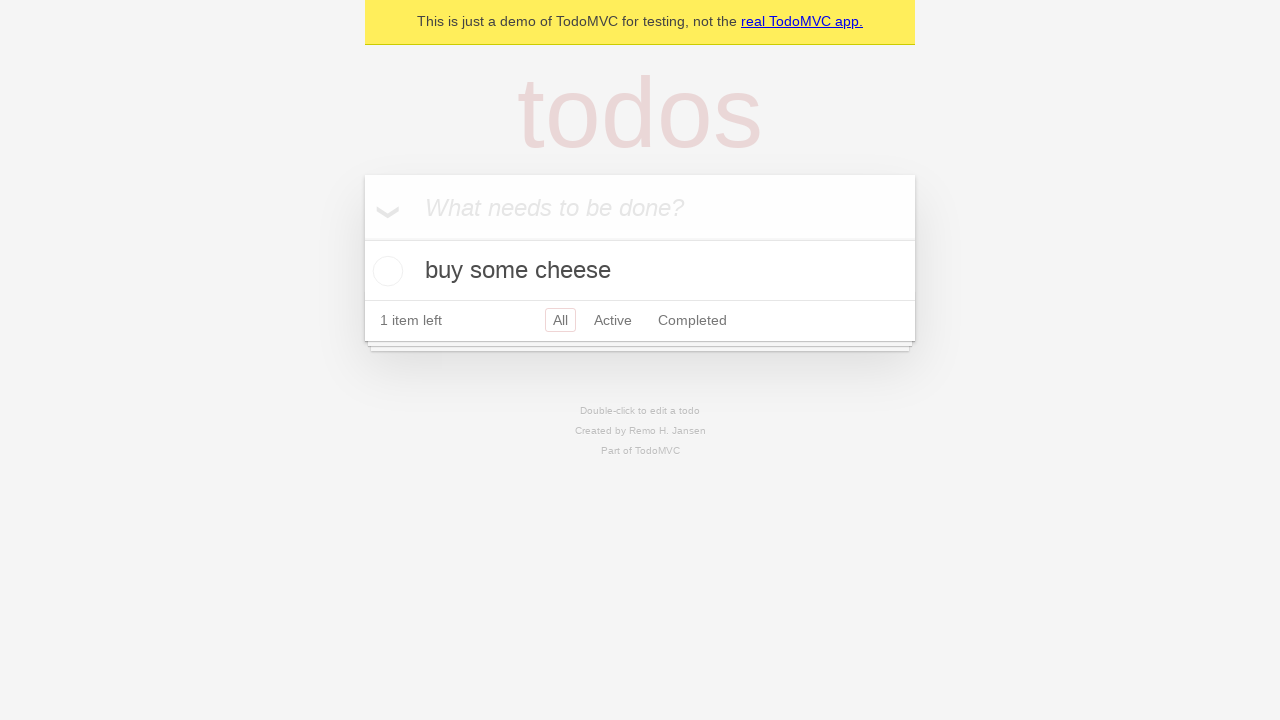

Todo counter appeared after adding first item
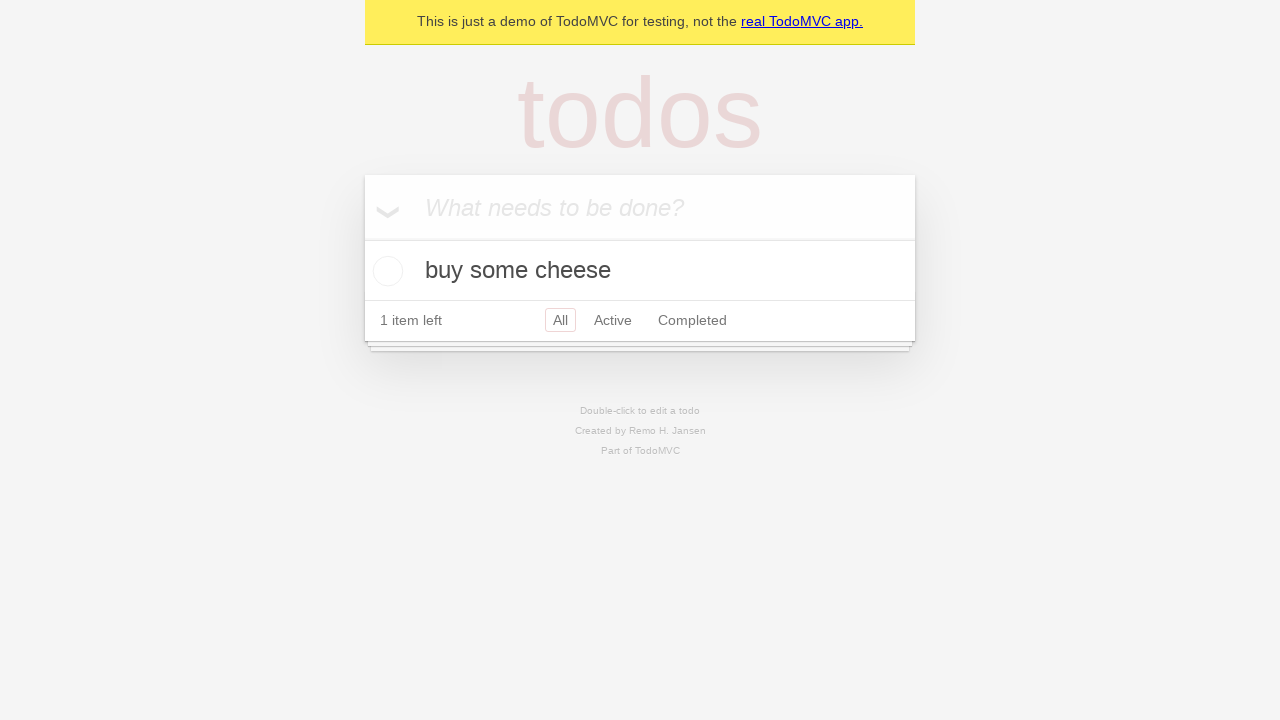

Filled new todo field with 'feed the cat' on .new-todo
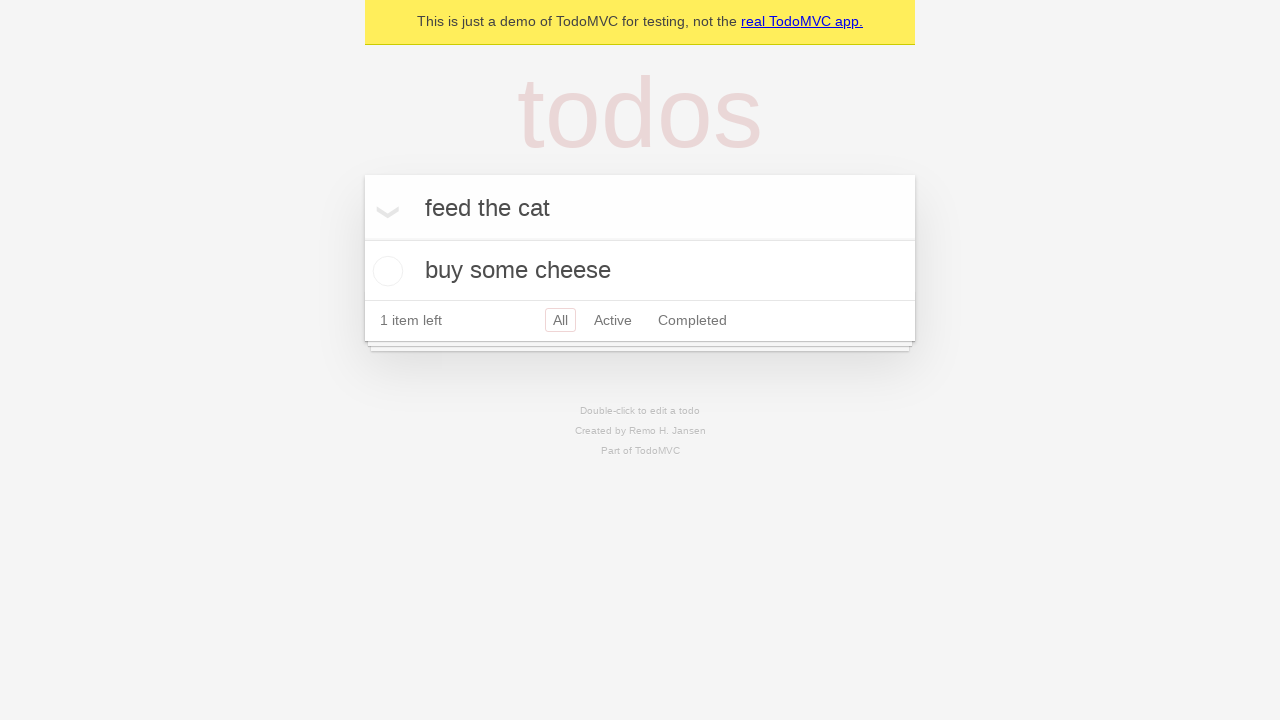

Pressed Enter to add second todo item on .new-todo
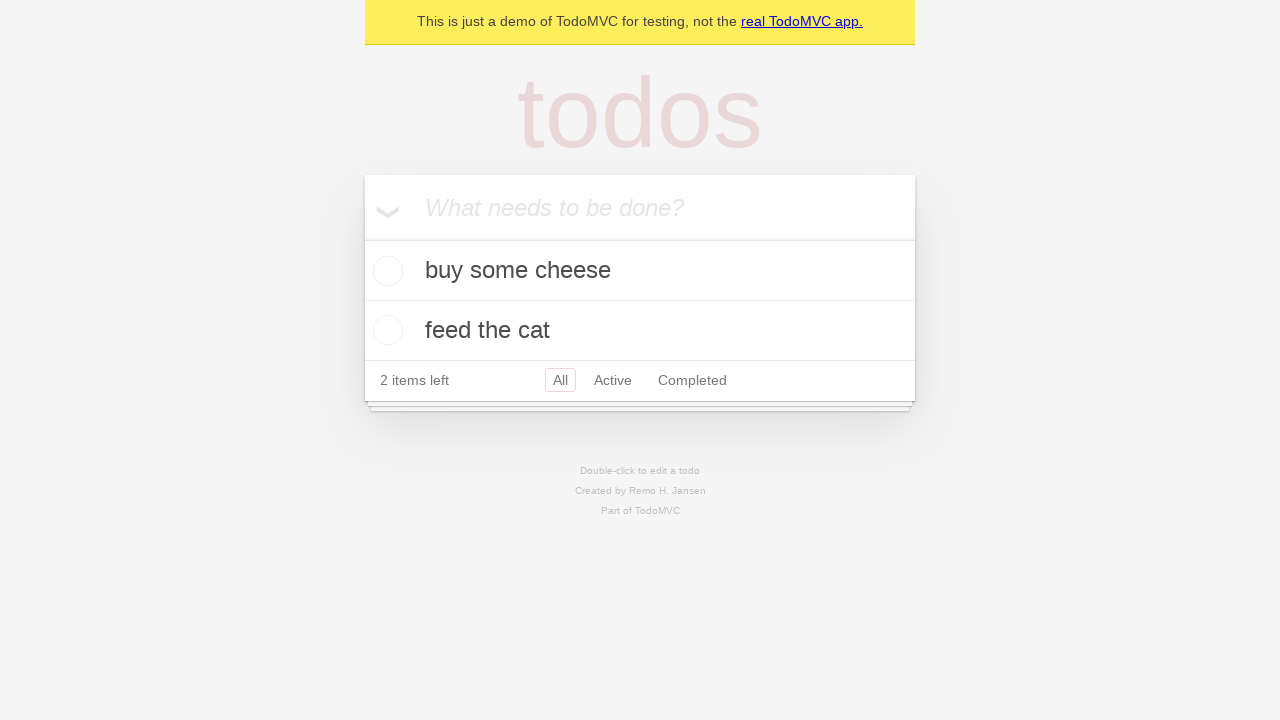

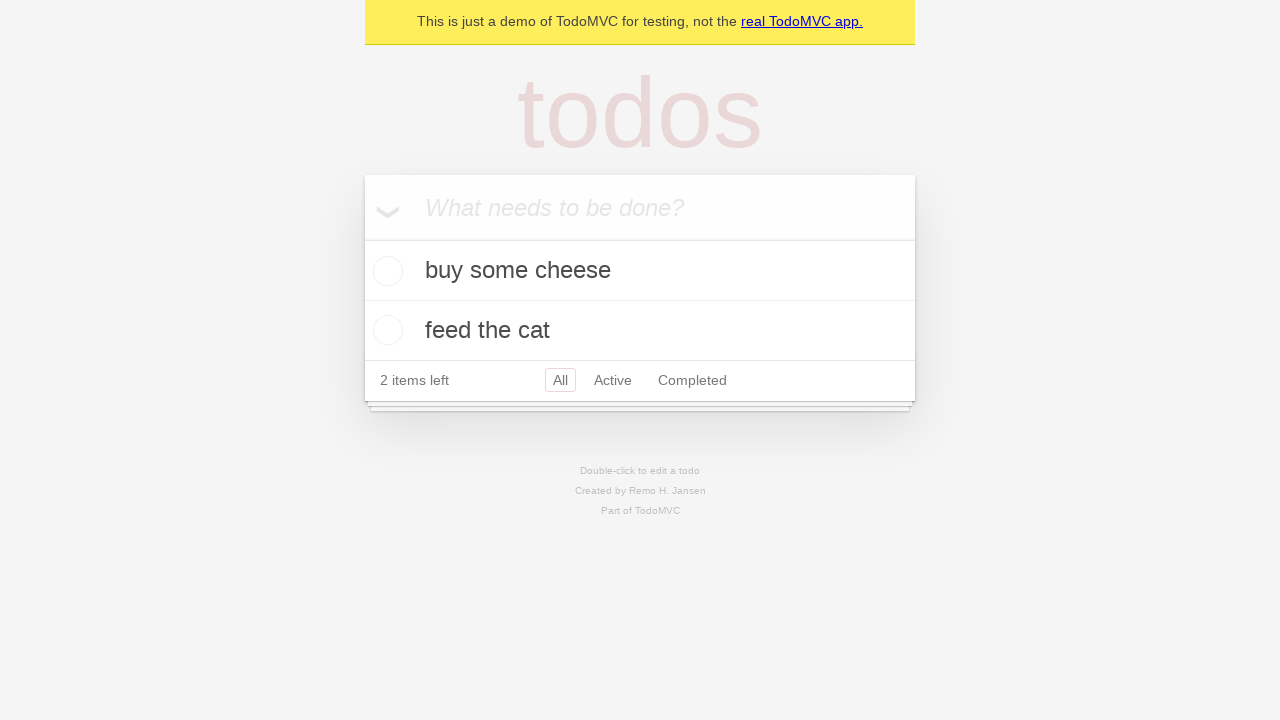